Clicks on the Projects link and verifies navigation by checking the page title

Starting URL: https://selenium.dev

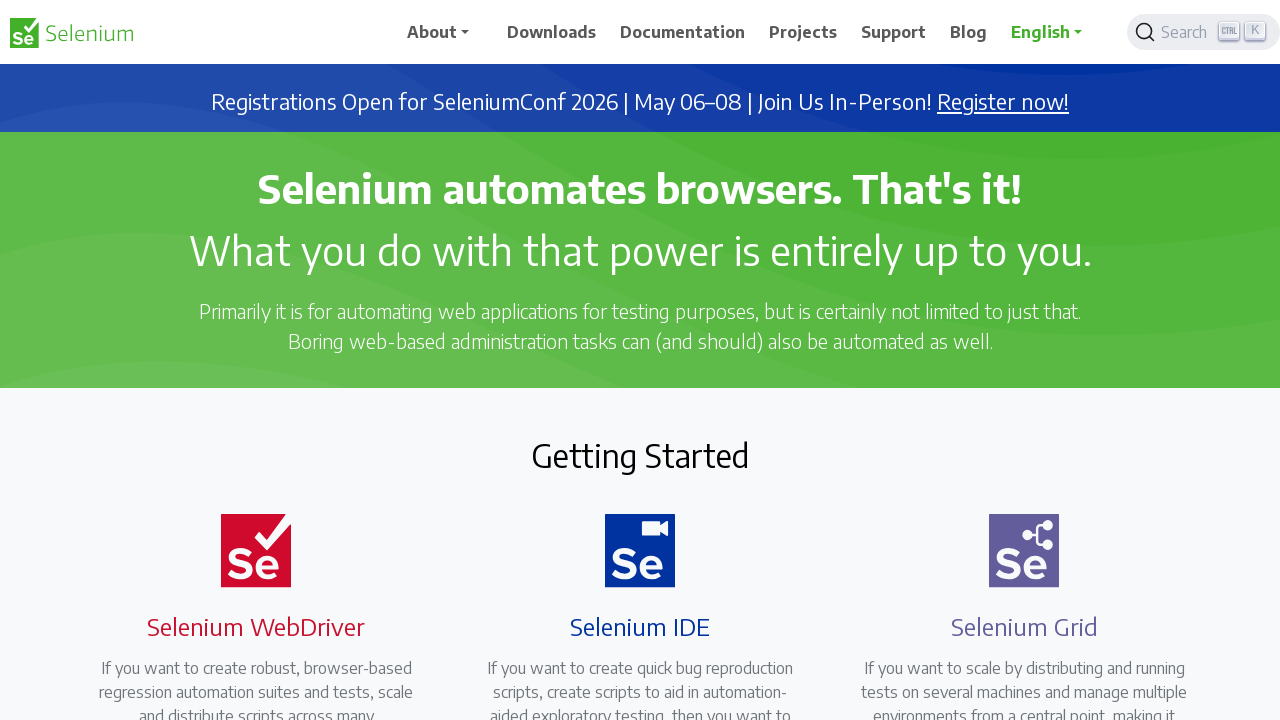

Clicked on the Projects link at (803, 32) on xpath=//span[normalize-space()='Projects']
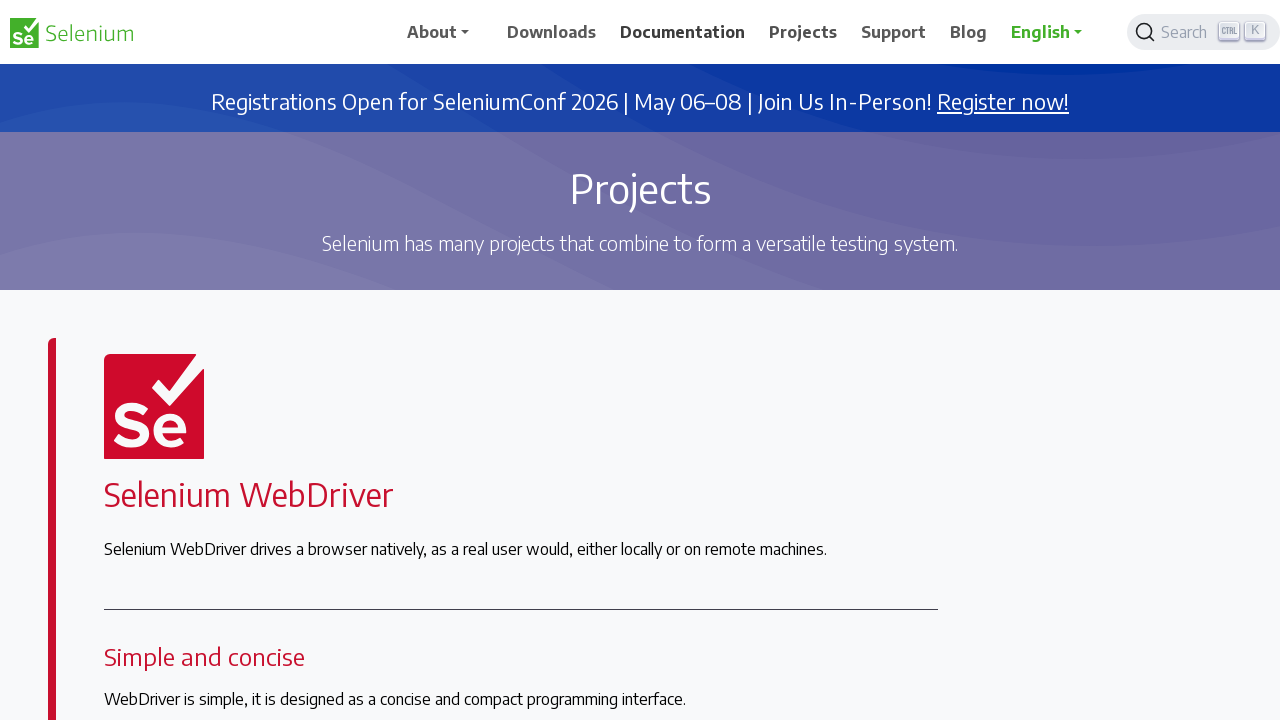

Waited for page to reach network idle state
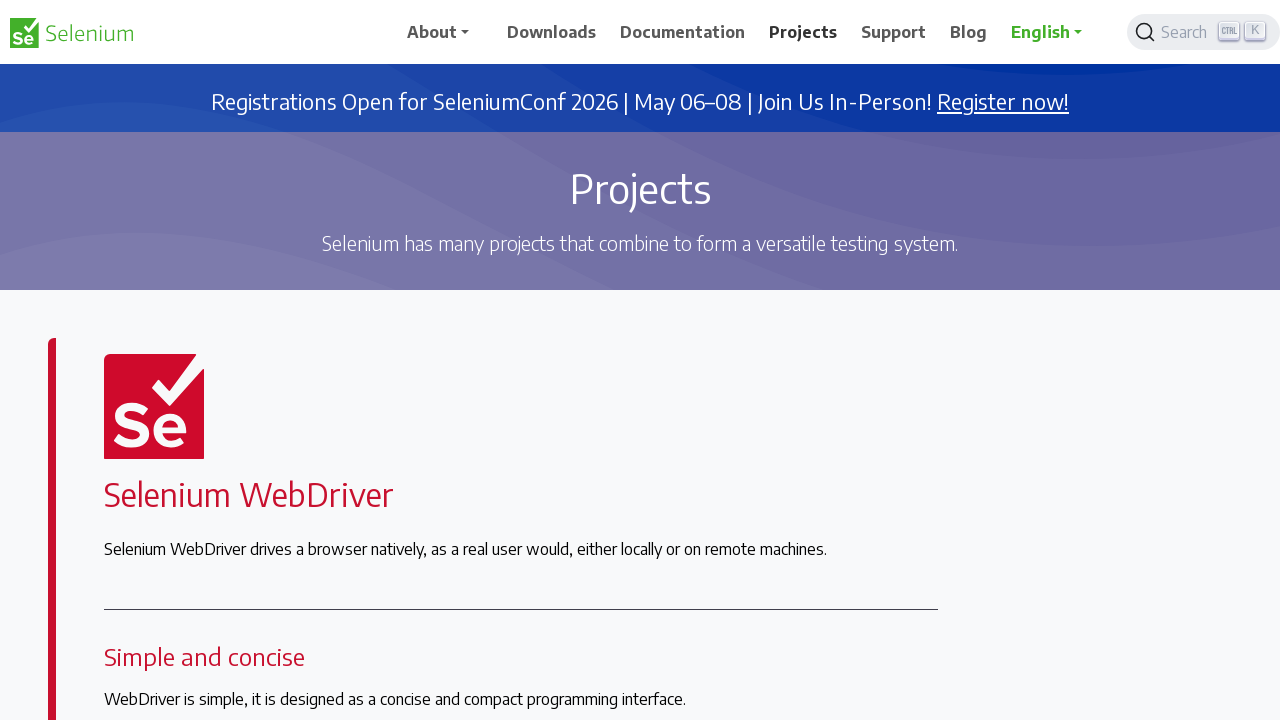

Verified page title: Projects | Selenium
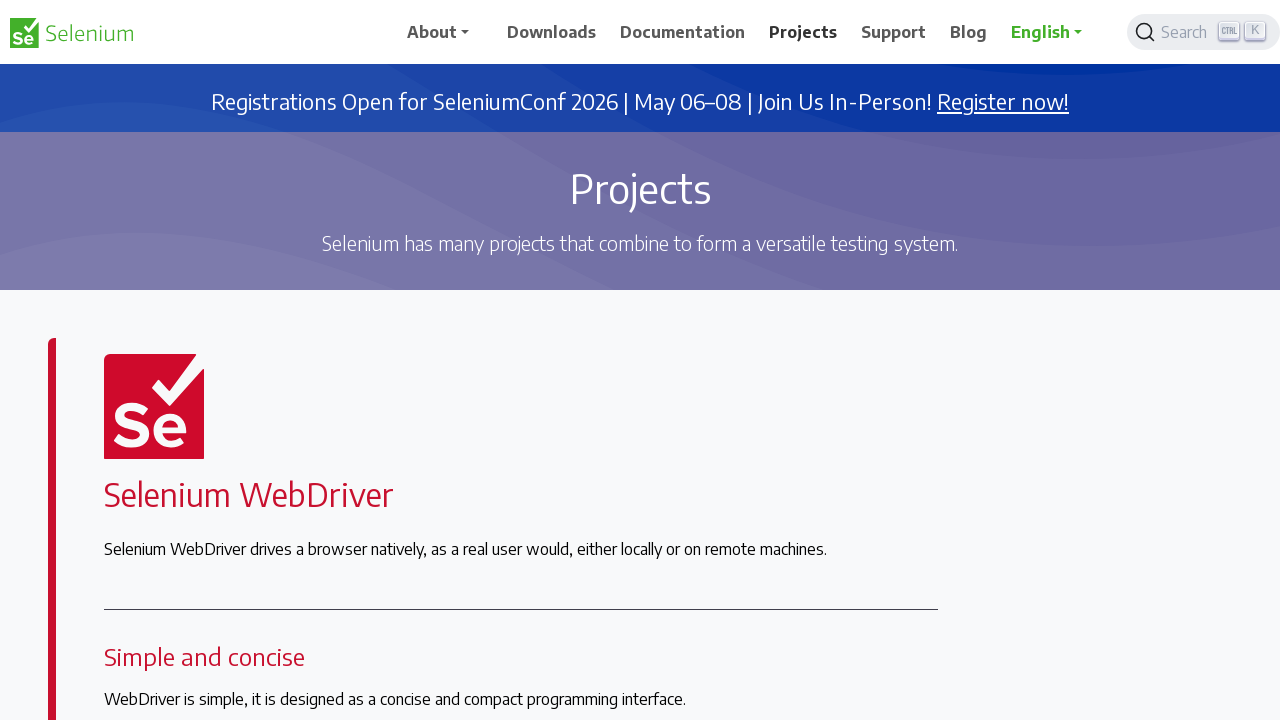

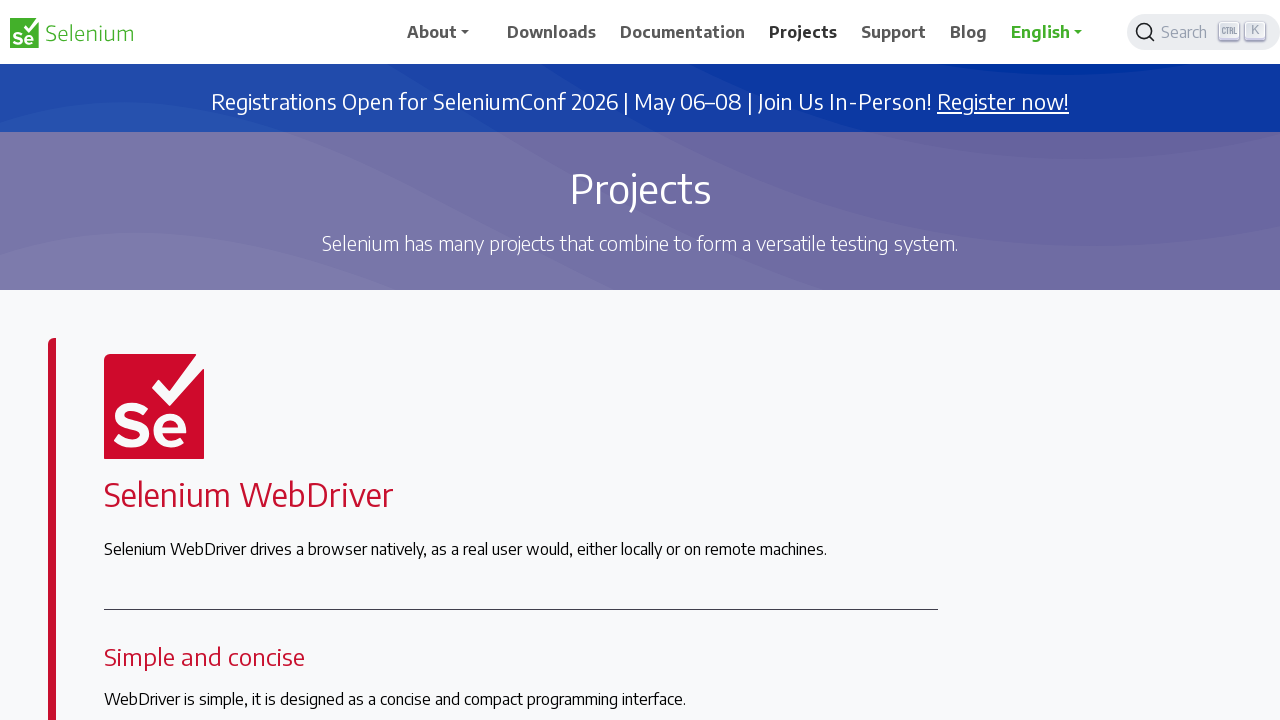